Tests various mouse click interactions including double-click, single-click, and right-click on different elements on a demo page

Starting URL: http://sahitest.com/demo/clicks.htm

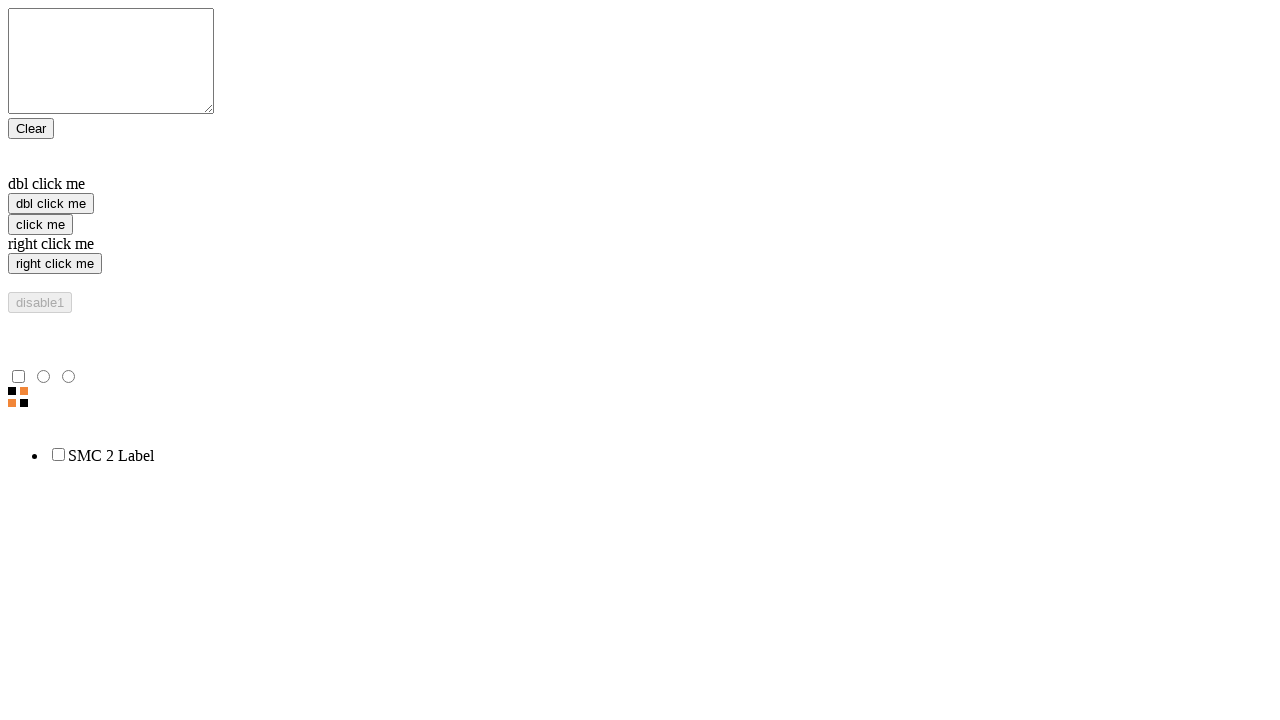

Double-clicked on the second input element at (51, 204) on xpath=/html/body/form/input[2]
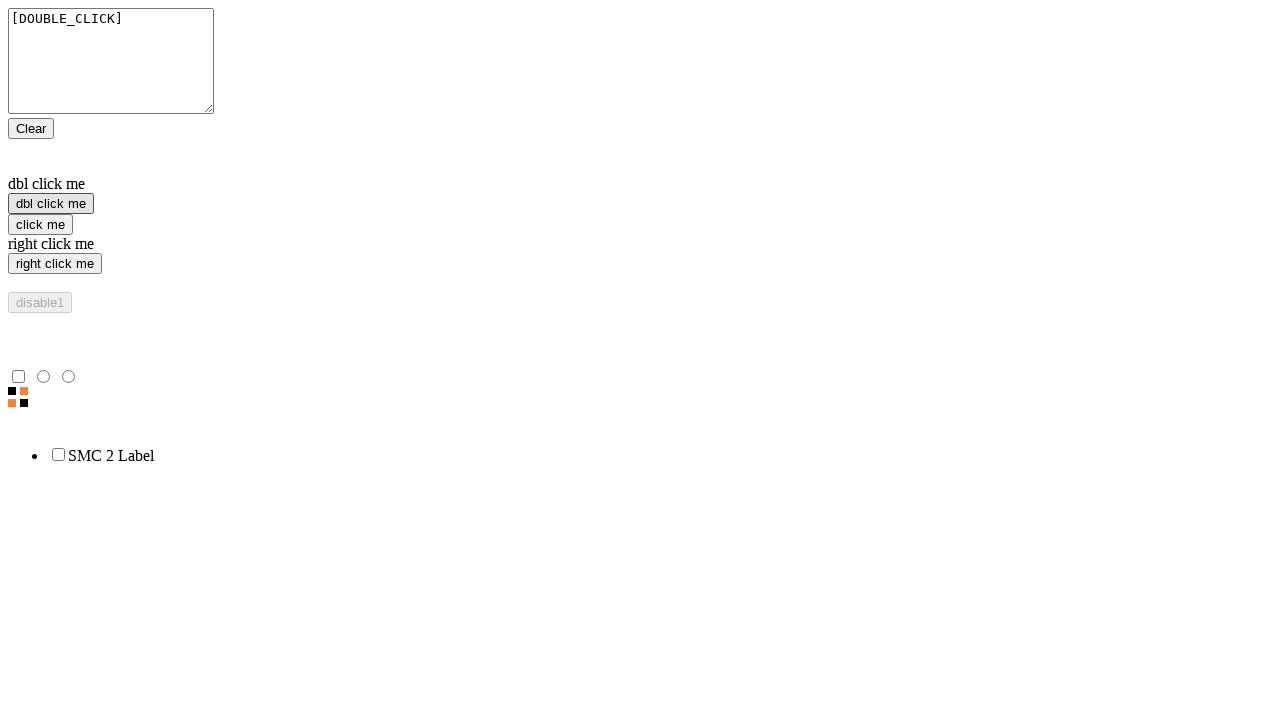

Single-clicked on the third input element at (40, 224) on xpath=/html/body/form/input[3]
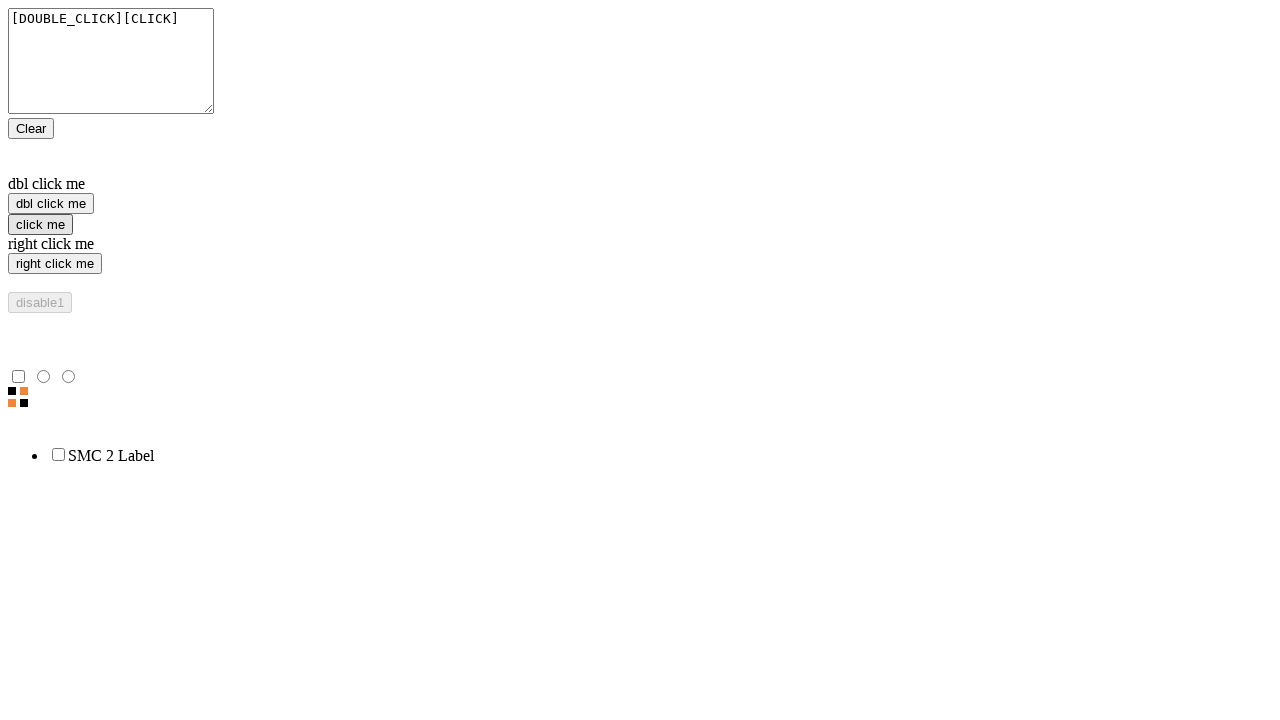

Single-clicked on the third input element again at (40, 224) on xpath=/html/body/form/input[3]
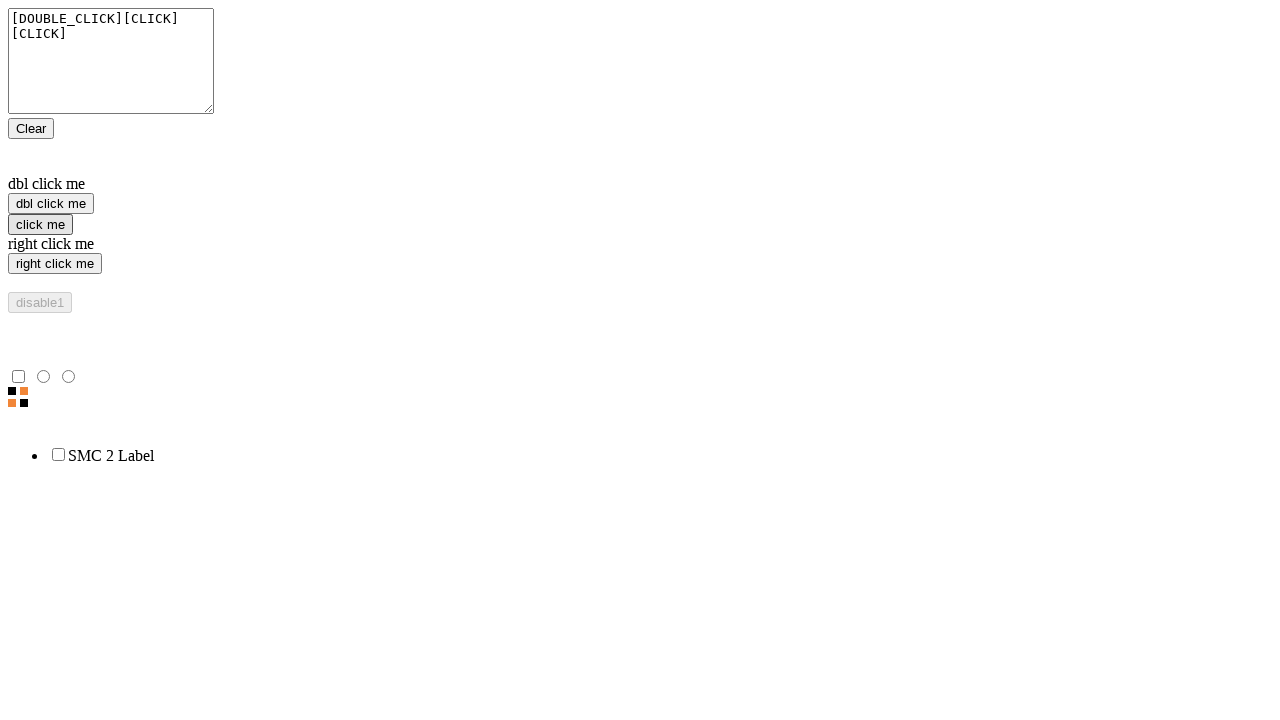

Right-clicked on the fourth input element at (55, 264) on xpath=/html/body/form/input[4]
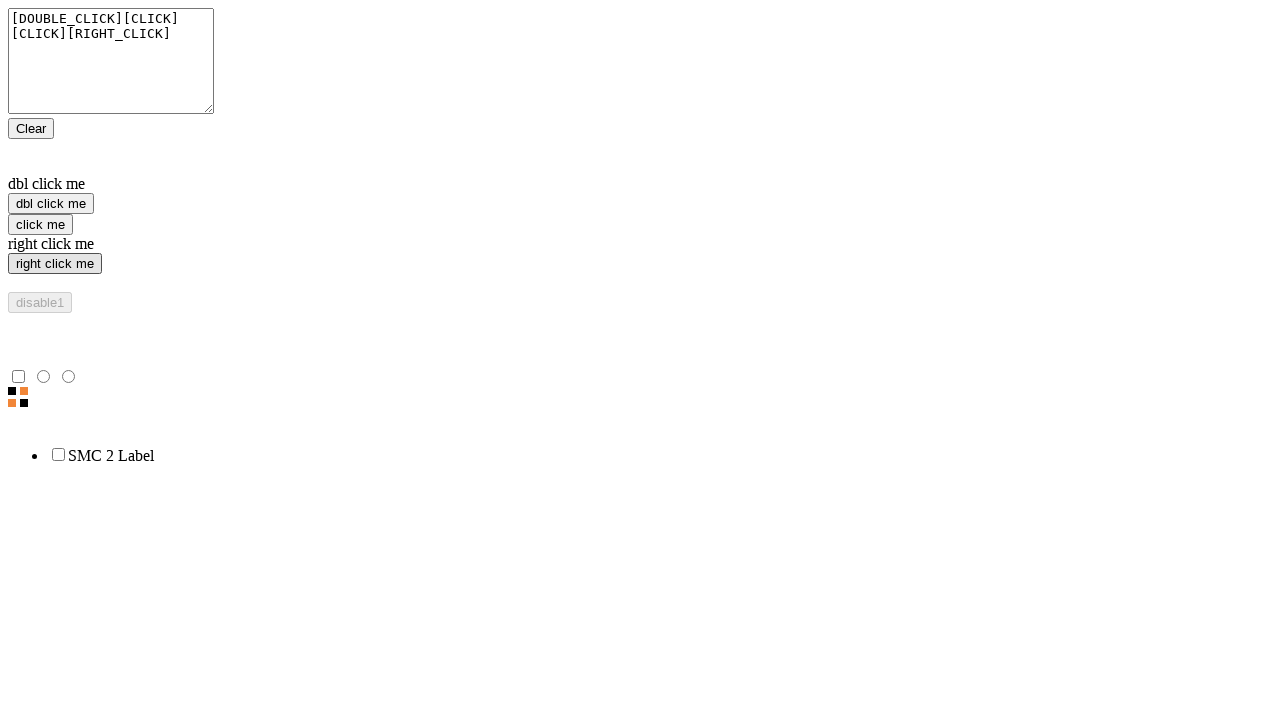

Checked if the fifth input element is enabled
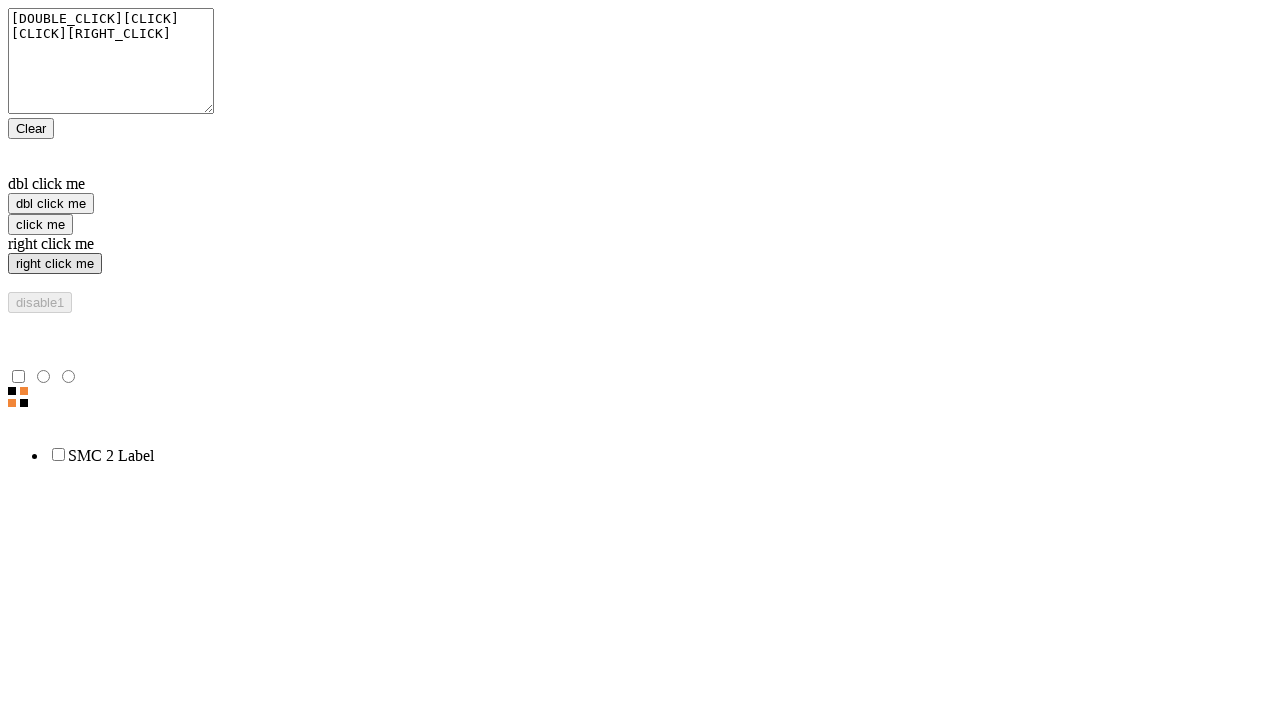

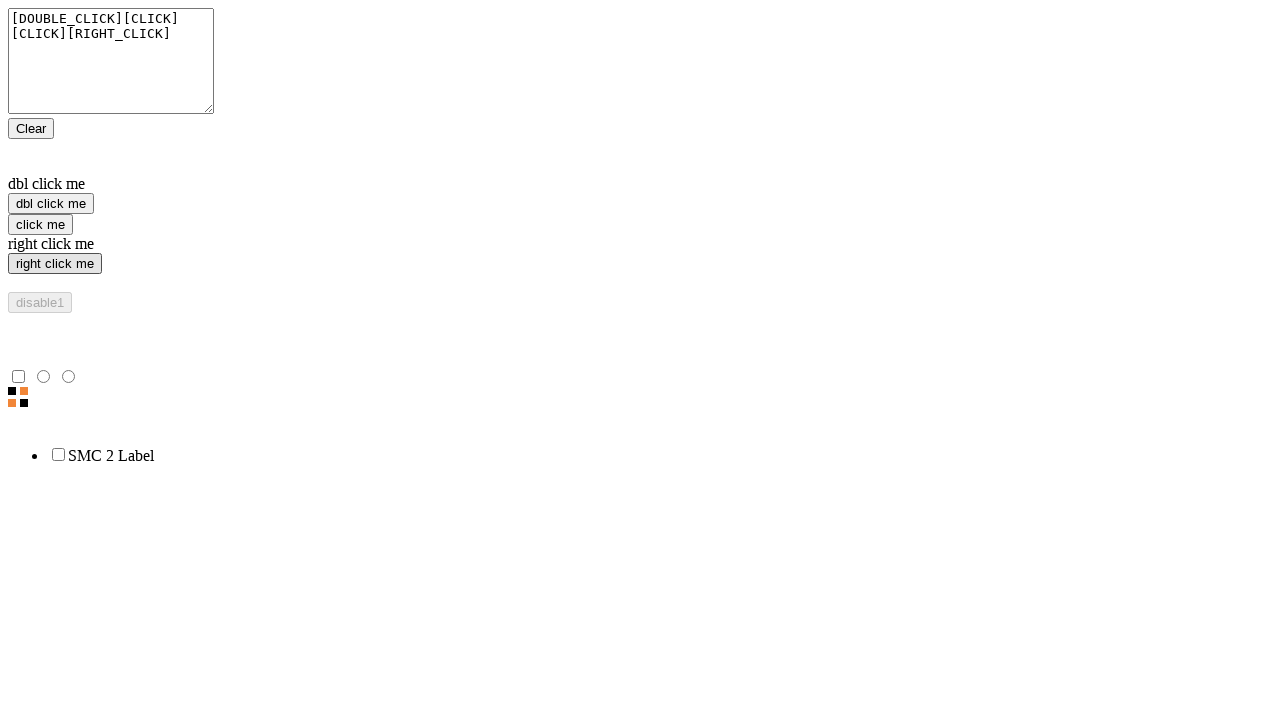